Verifies the Name label is displayed correctly

Starting URL: https://demoqa.com/automation-practice-form

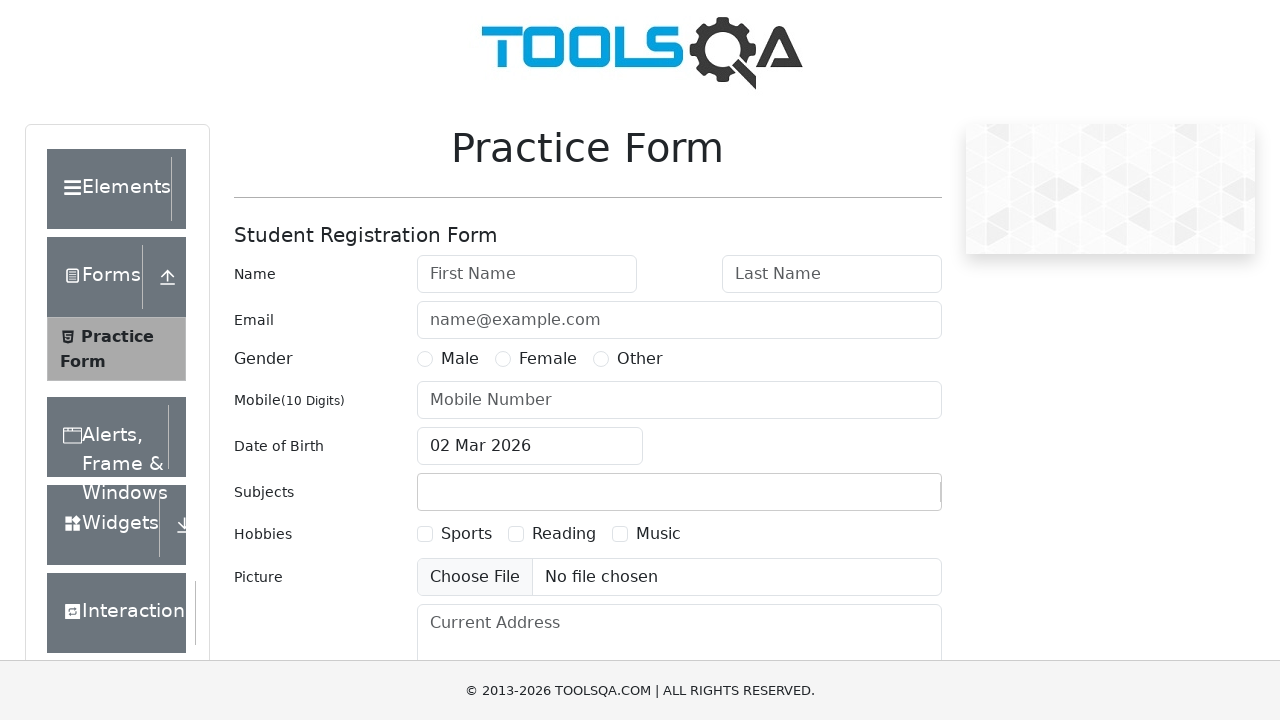

Navigated to DemoQA automation practice form
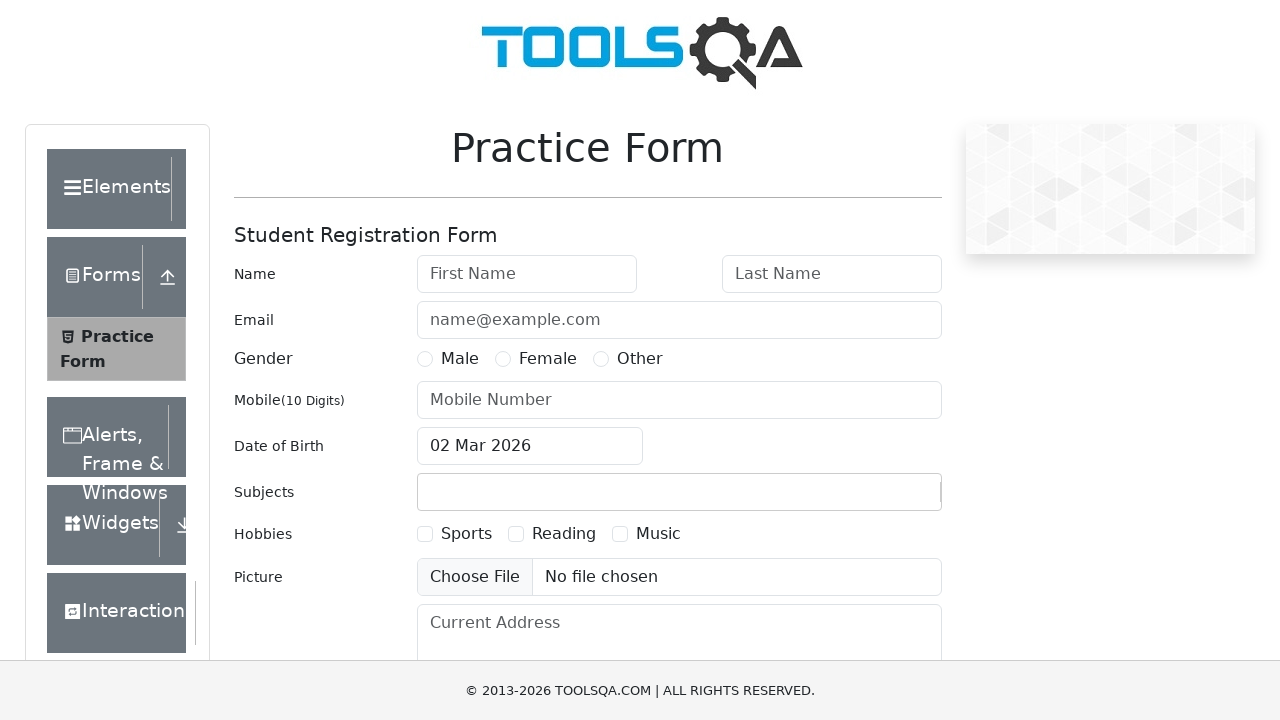

Verified the Name label is displayed correctly
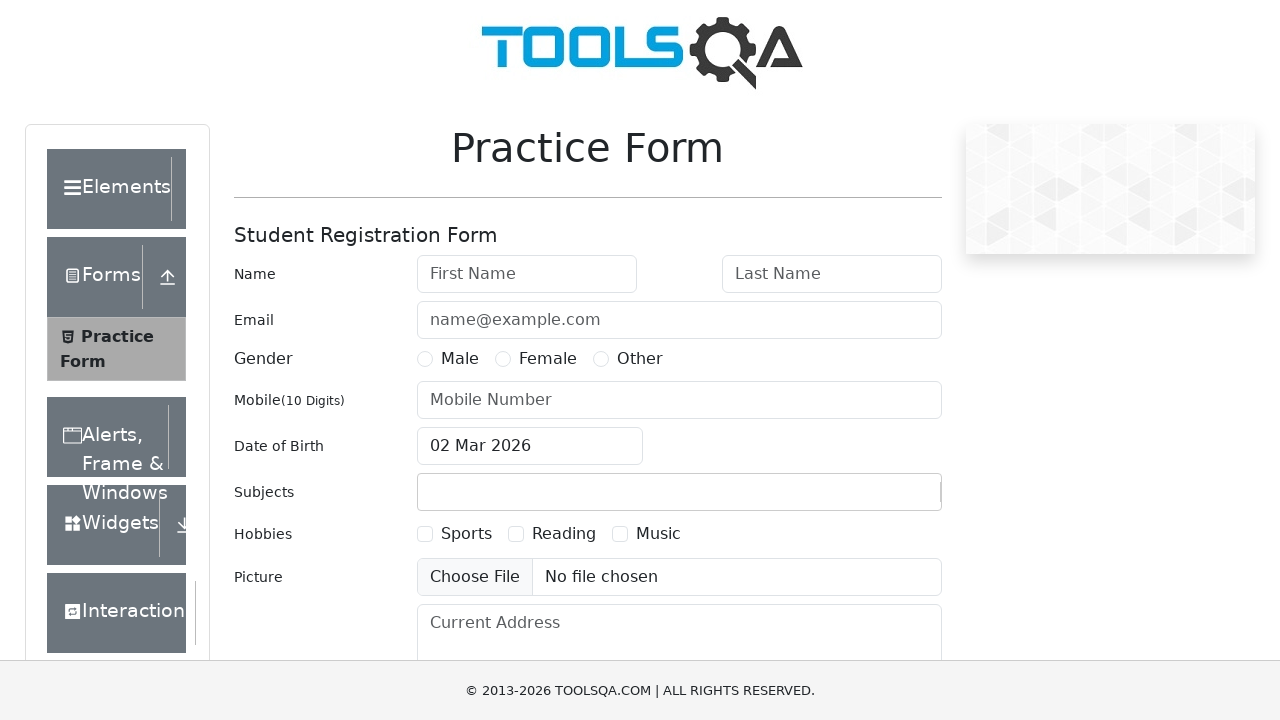

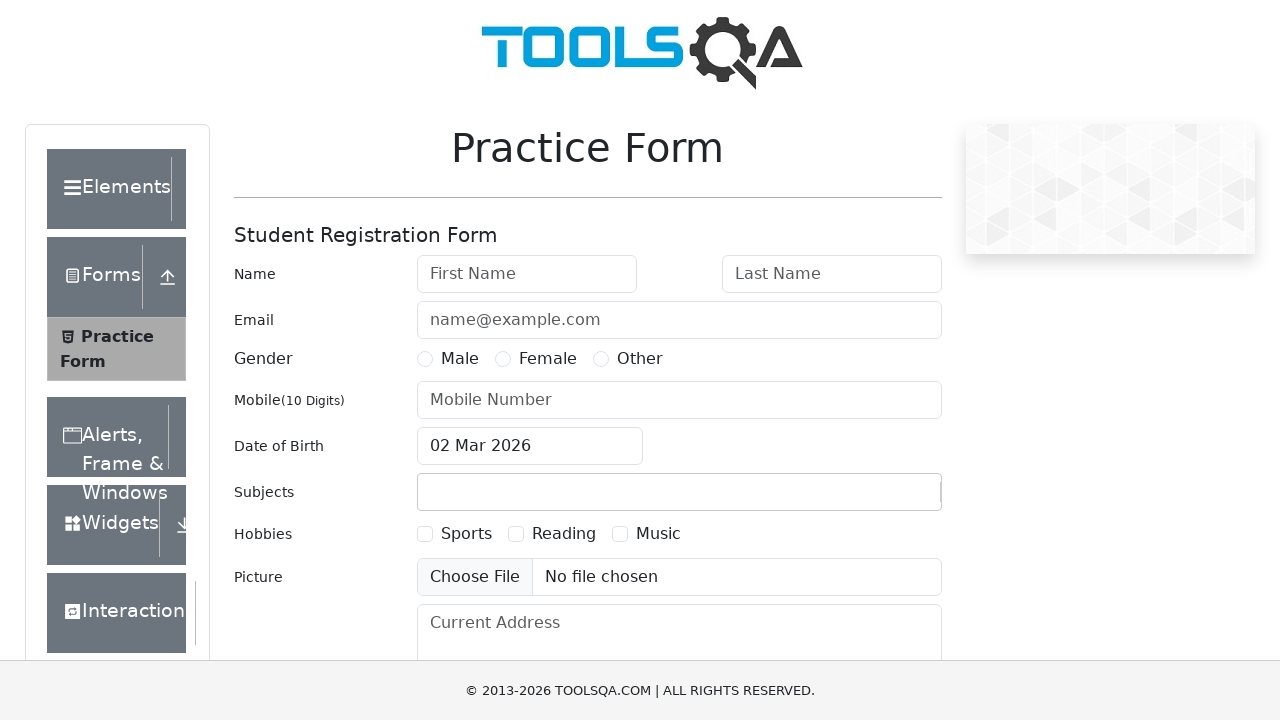